Tests button click behavior by clicking a button and verifying its background color changes

Starting URL: http://uitestingplayground.com/click

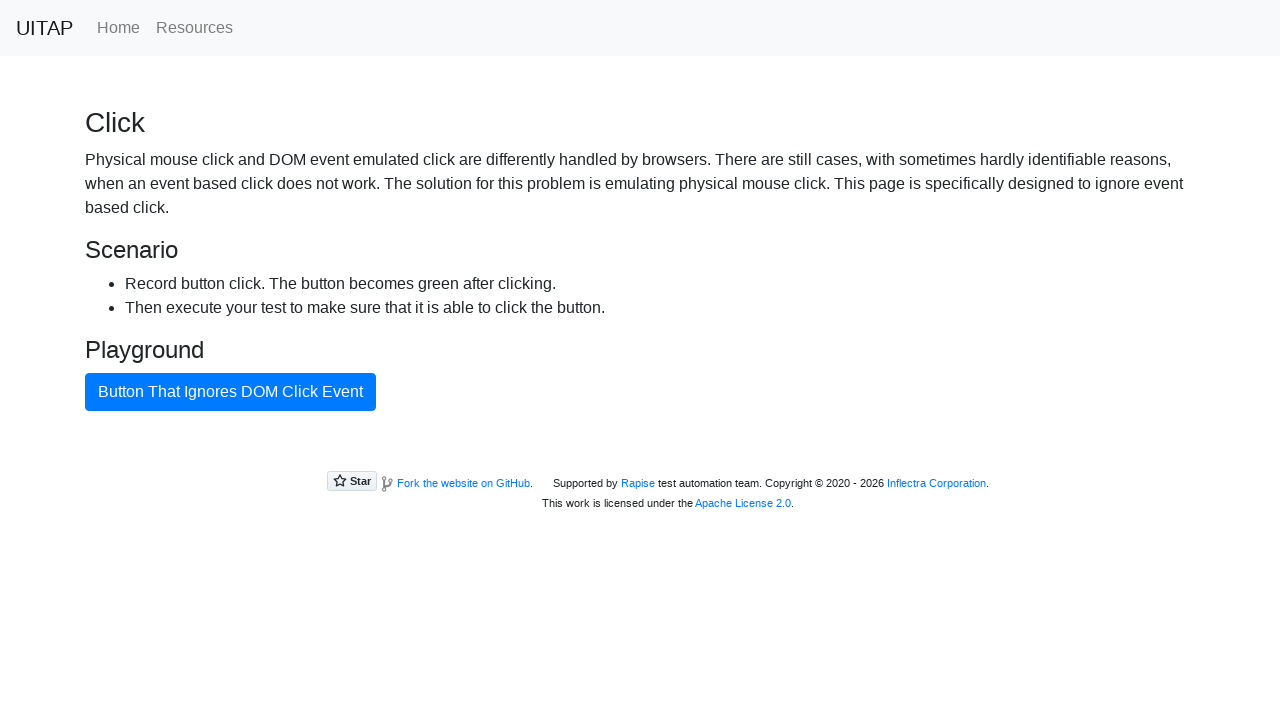

Clicked the button with id 'badButton' at (230, 392) on #badButton
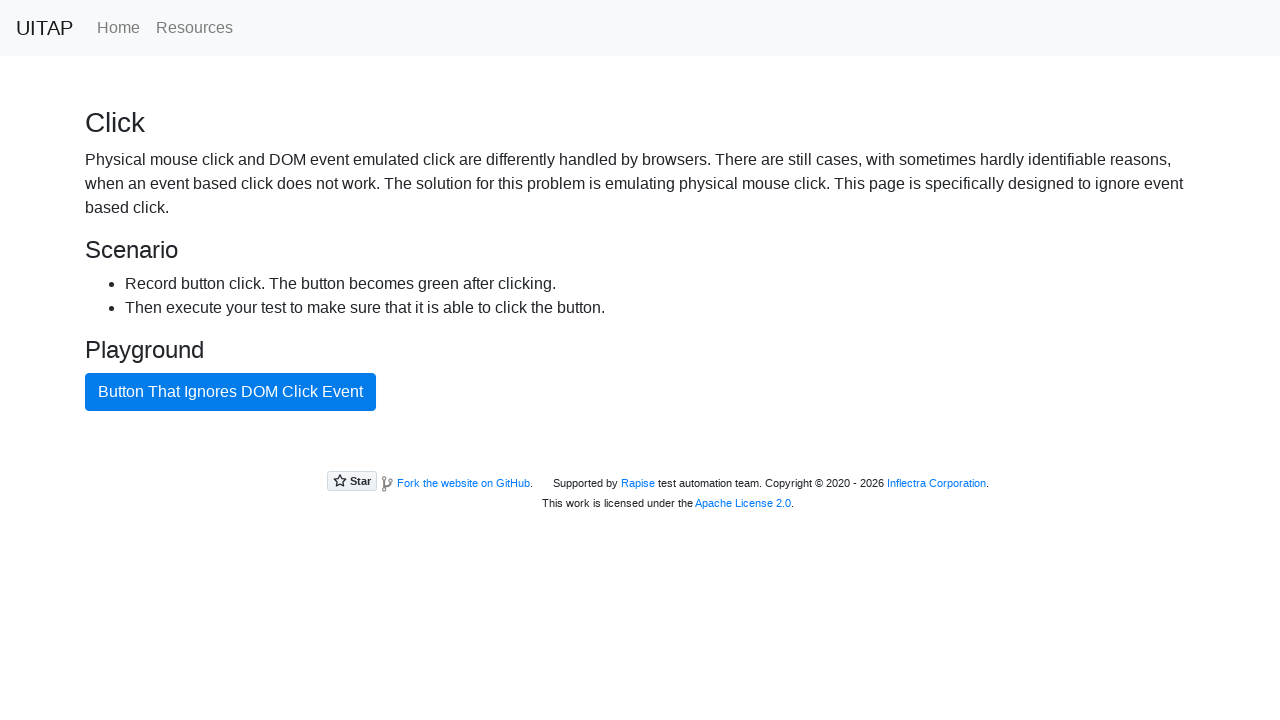

Waited 500ms for button background color change to take effect
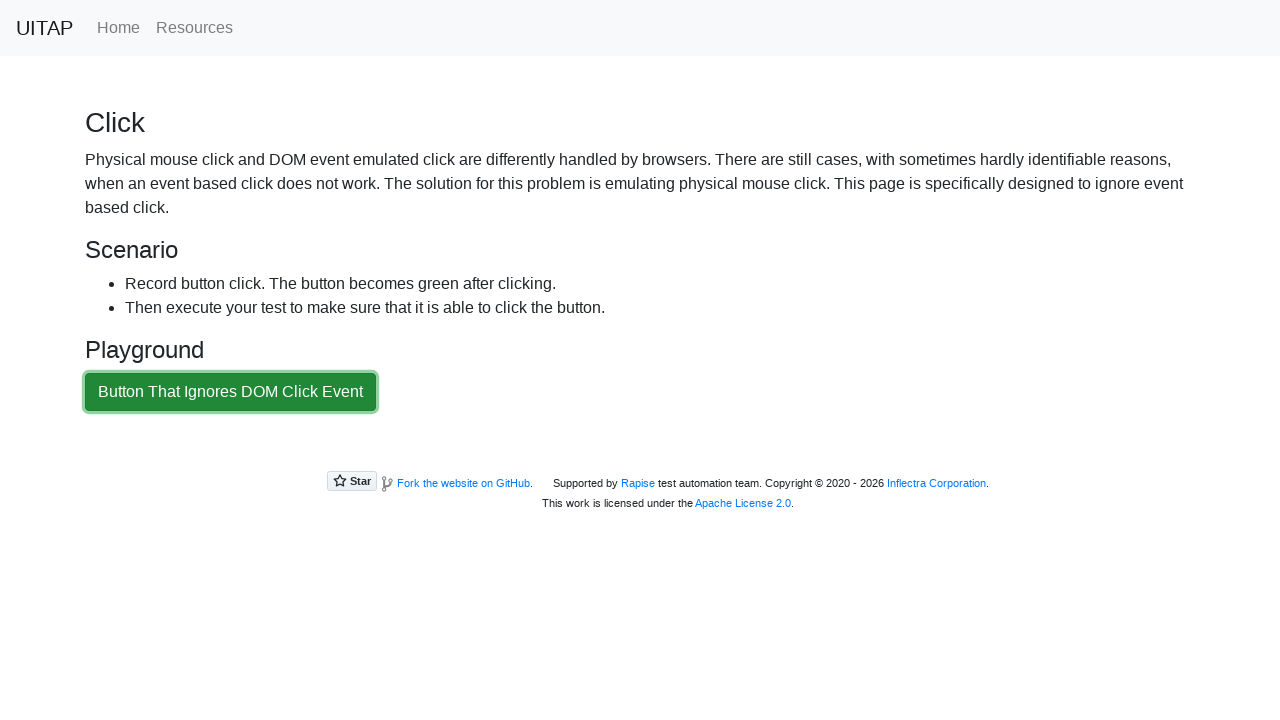

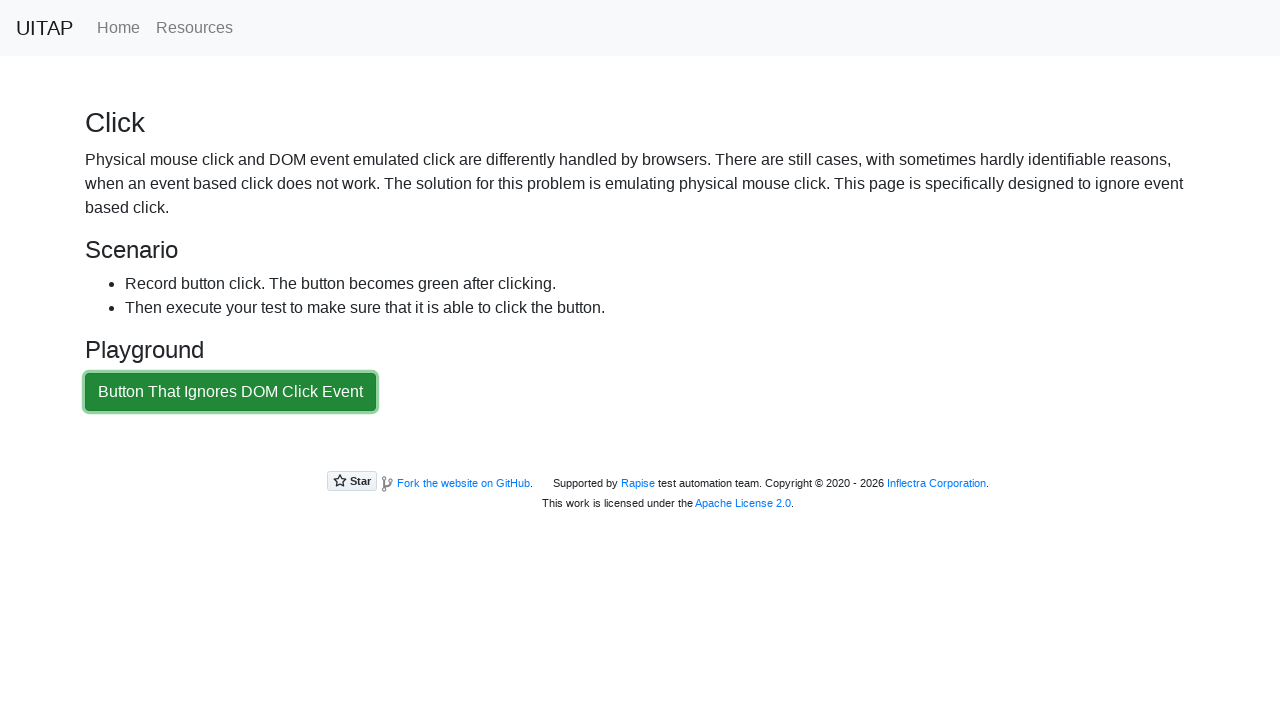